Tests file download functionality by clicking on a PDF link to download it

Starting URL: https://the-internet.herokuapp.com/download

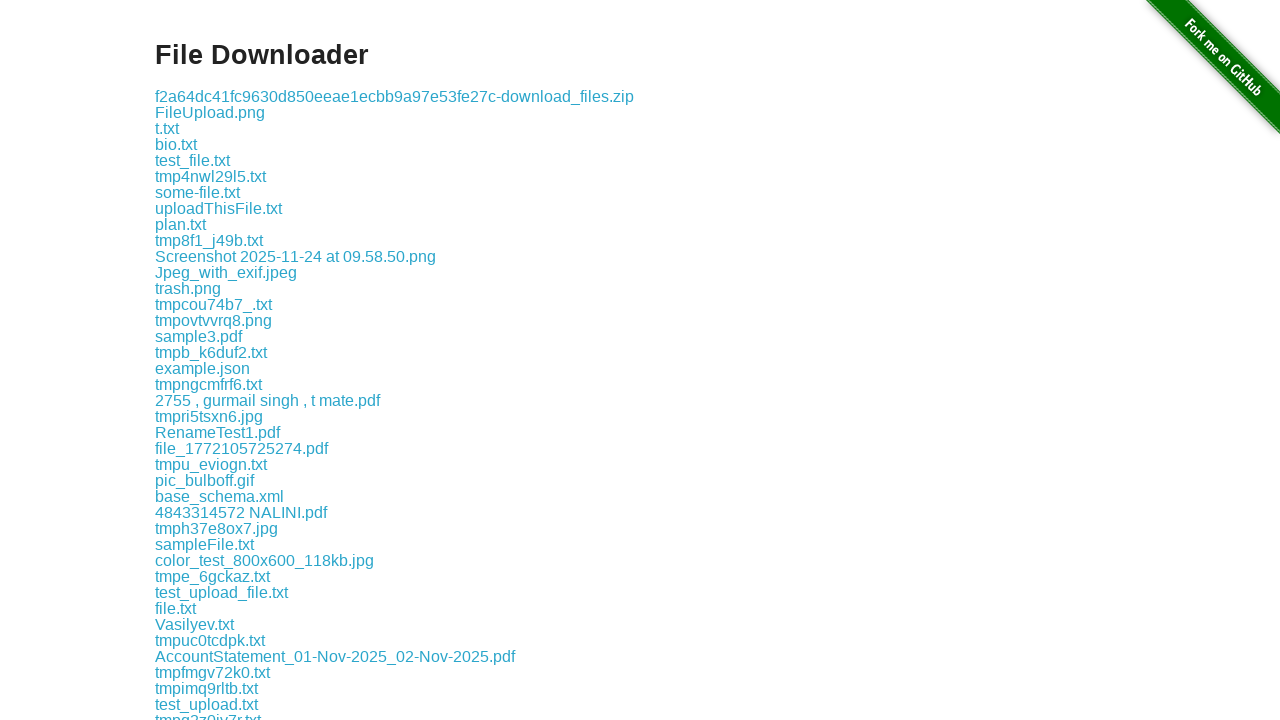

Clicked on sample.pdf link to initiate download at (194, 360) on text='sample.pdf'
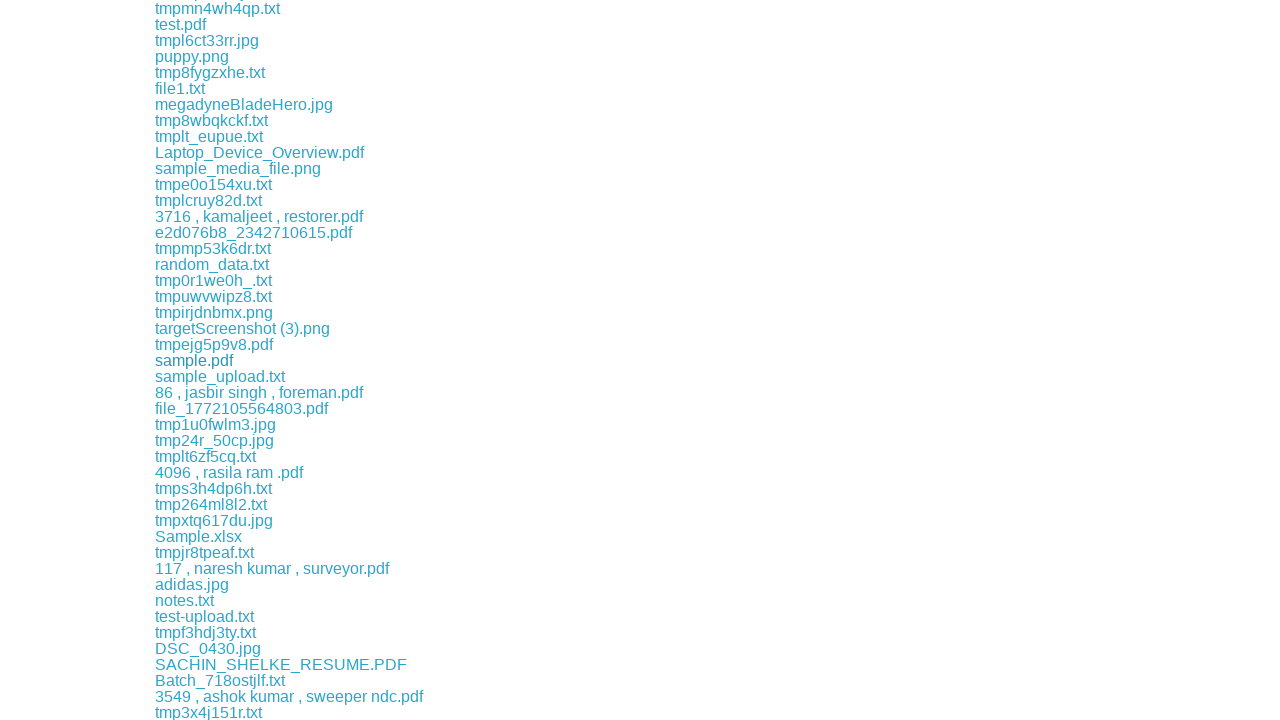

Waited 2 seconds for download to begin
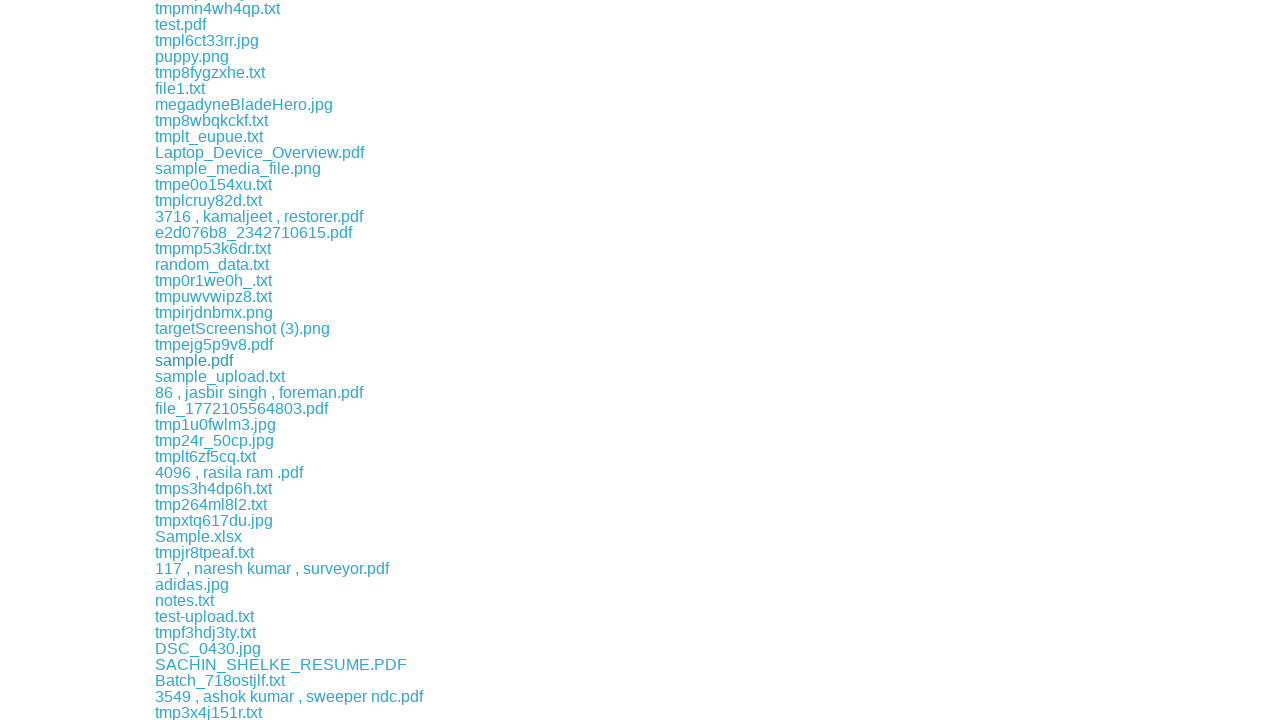

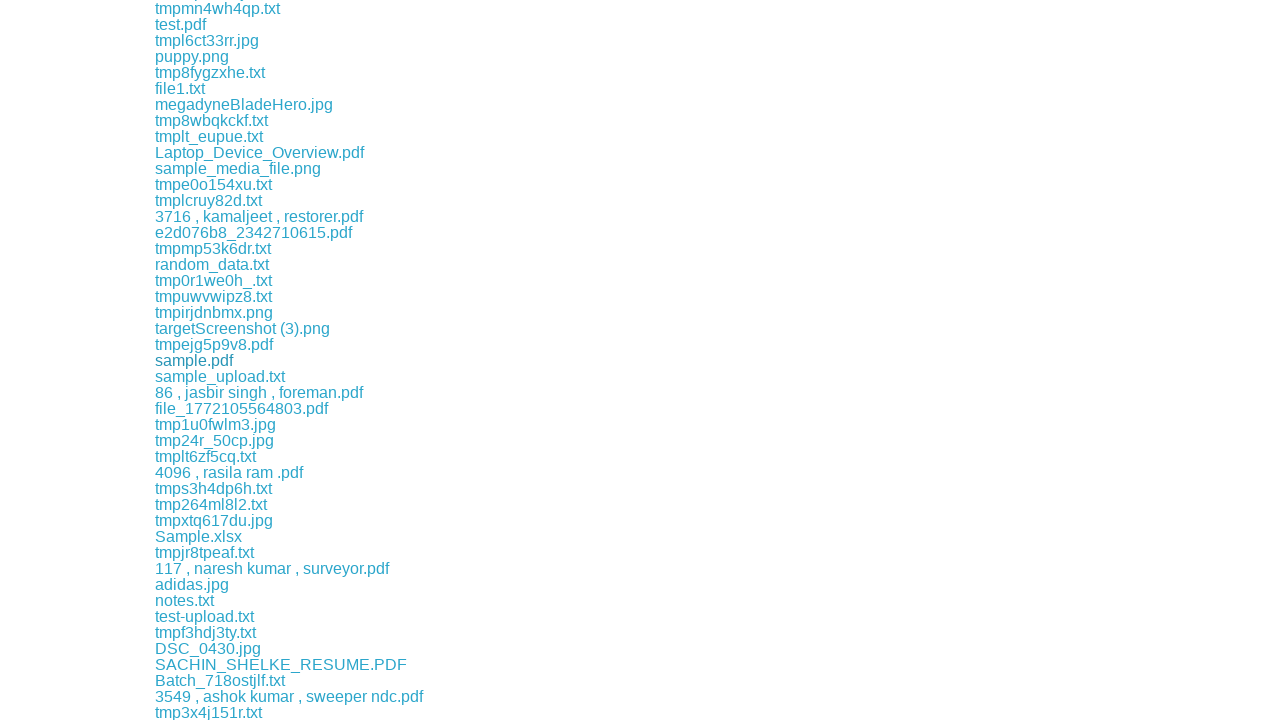